Verifies the current URL of the OrangeHRM application login page

Starting URL: https://opensource-demo.orangehrmlive.com/web/index.php/auth/login

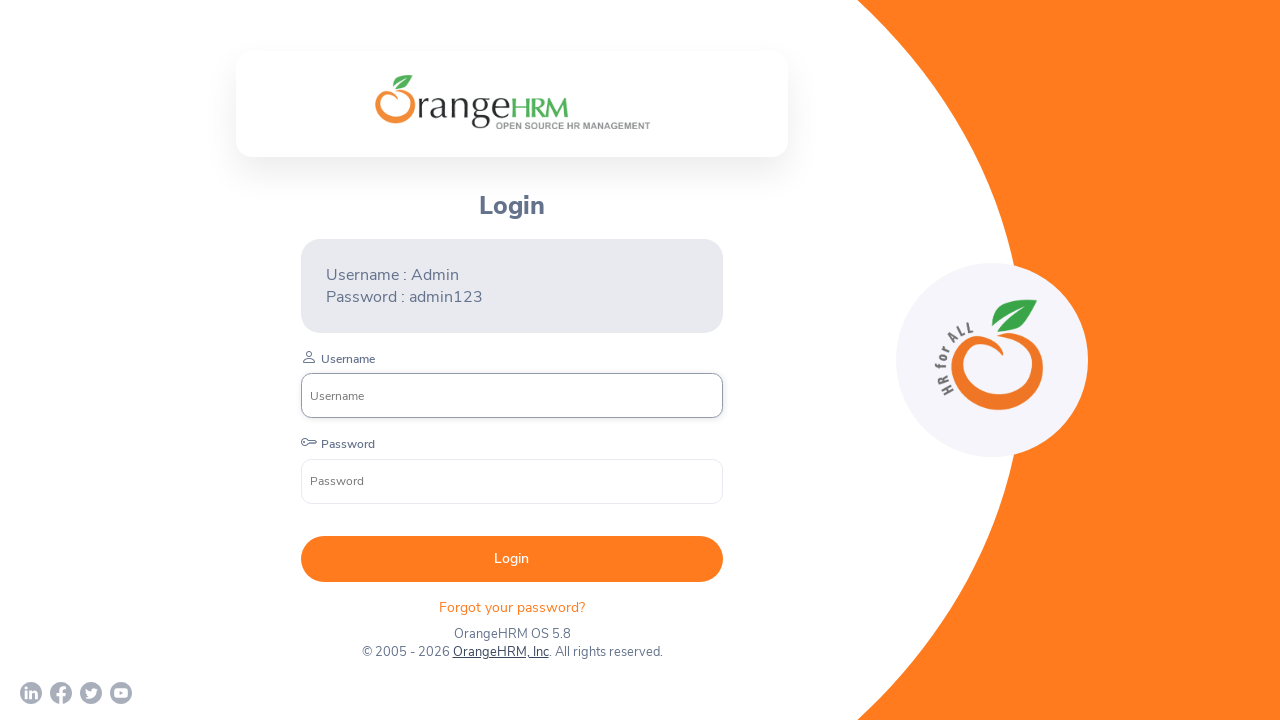

Waited for page to reach domcontentloaded state
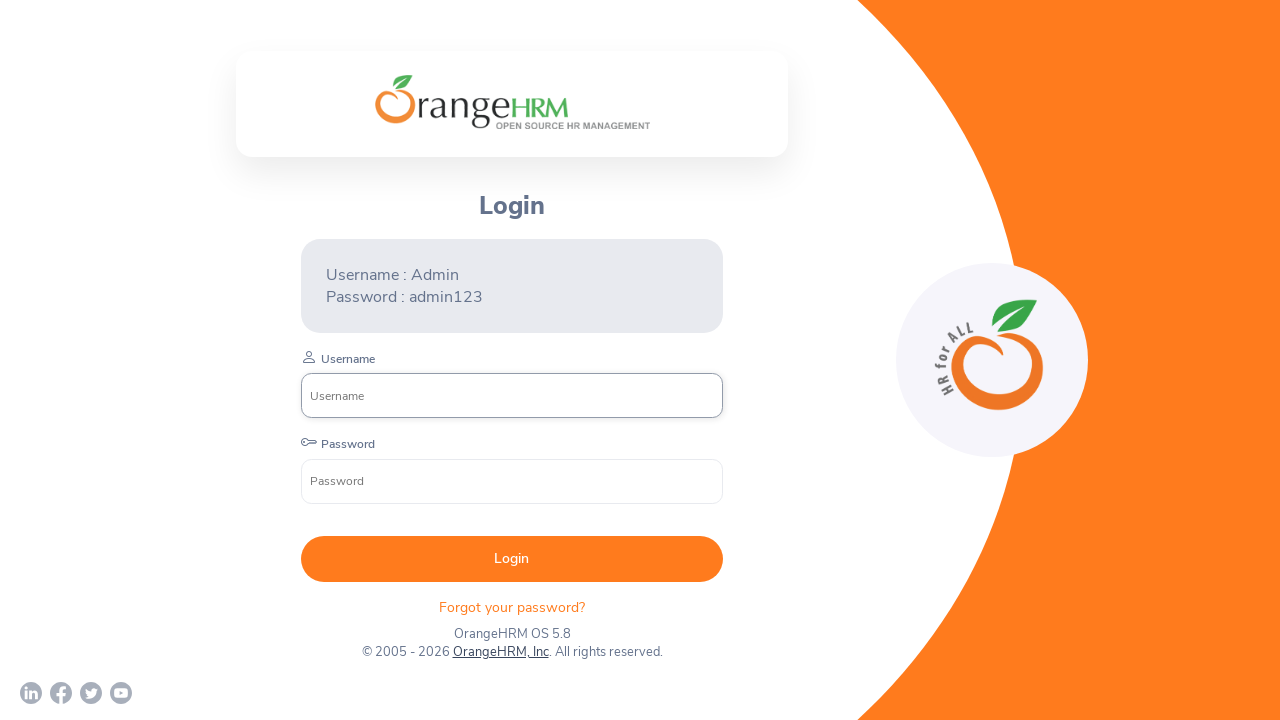

Verified that current URL contains the OrangeHRM domain (opensource-demo.orangehrmlive.com)
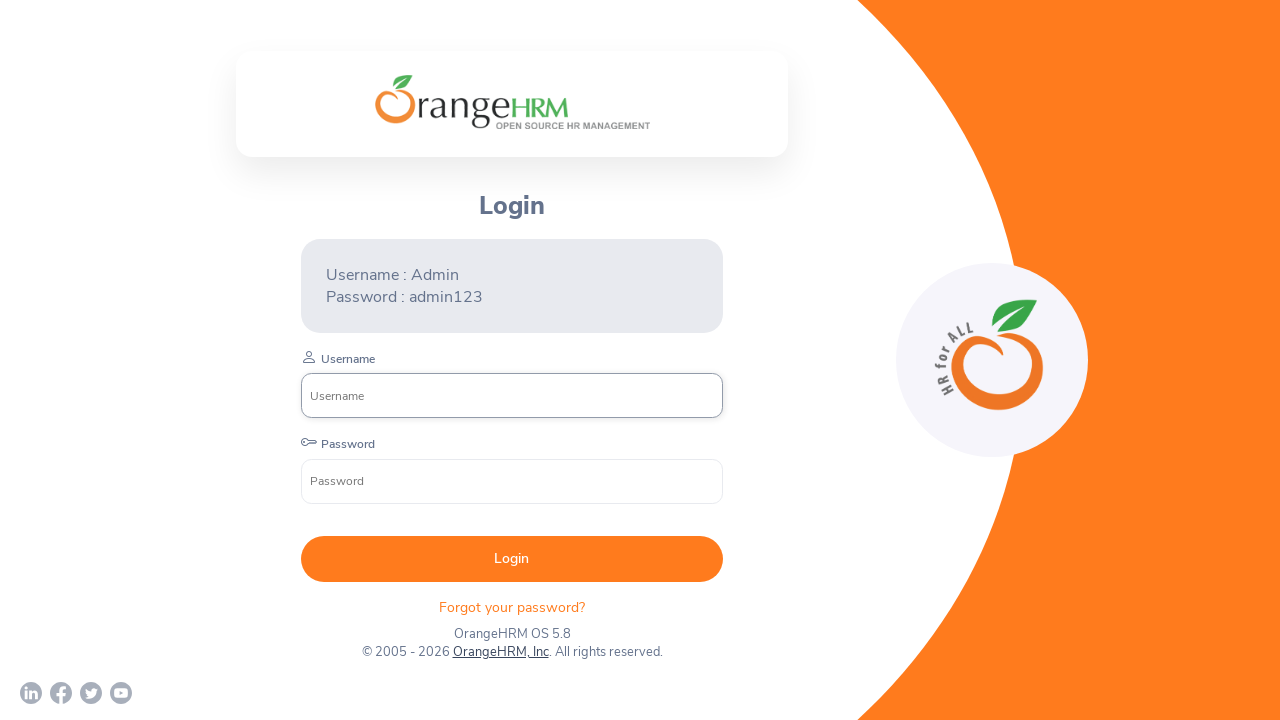

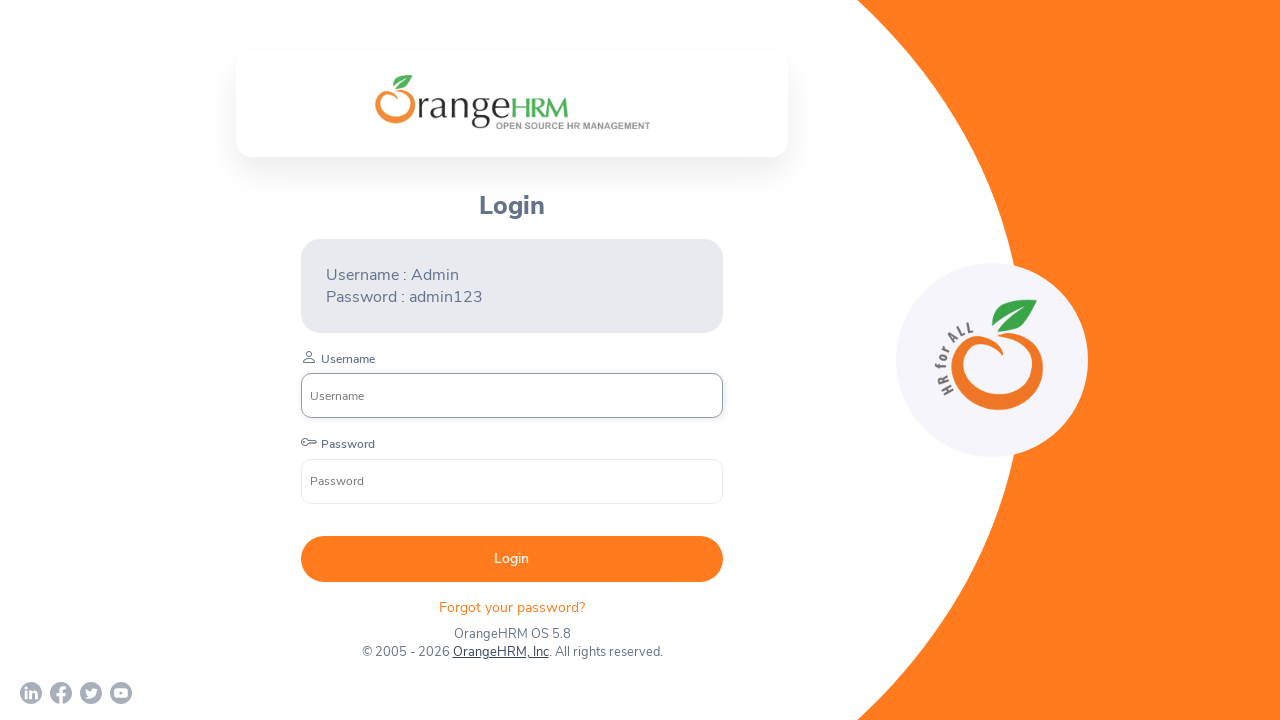